Tests the Add/Remove Elements functionality by clicking Add Element button to create a delete button, then clicking the delete button to remove it

Starting URL: https://the-internet.herokuapp.com/

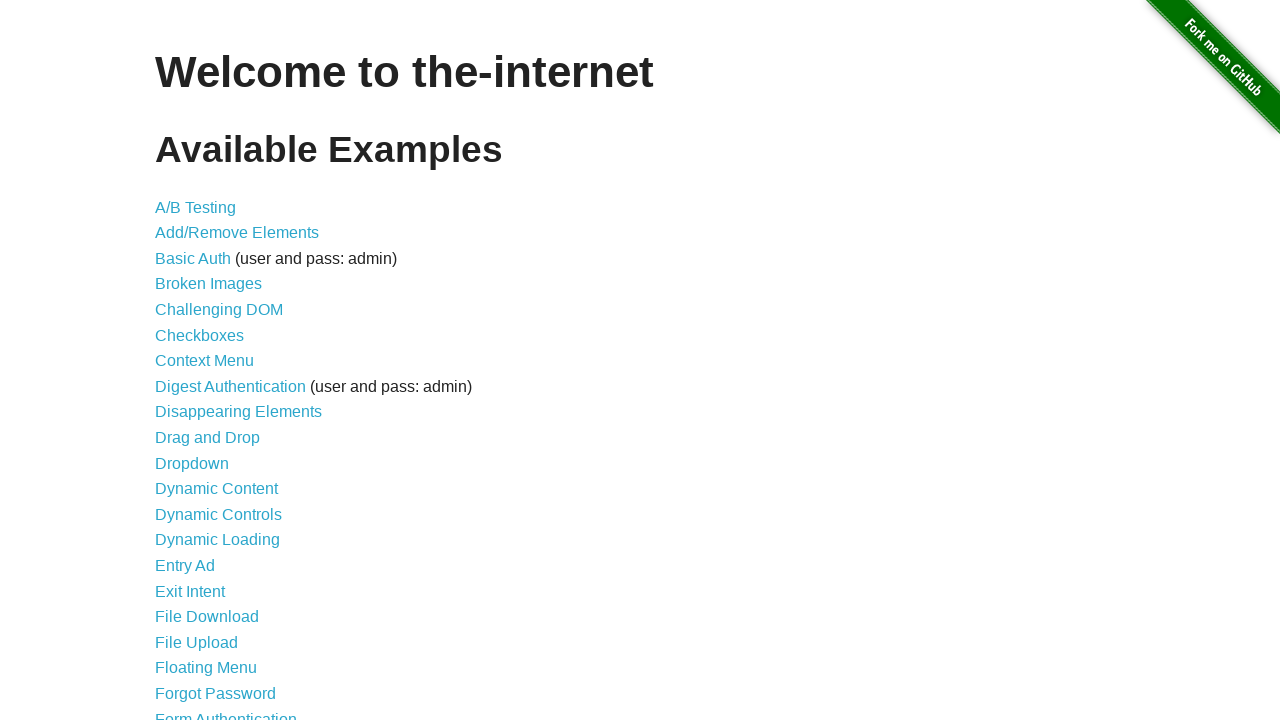

Clicked on Add/Remove Elements link at (237, 233) on text='Add/Remove Elements'
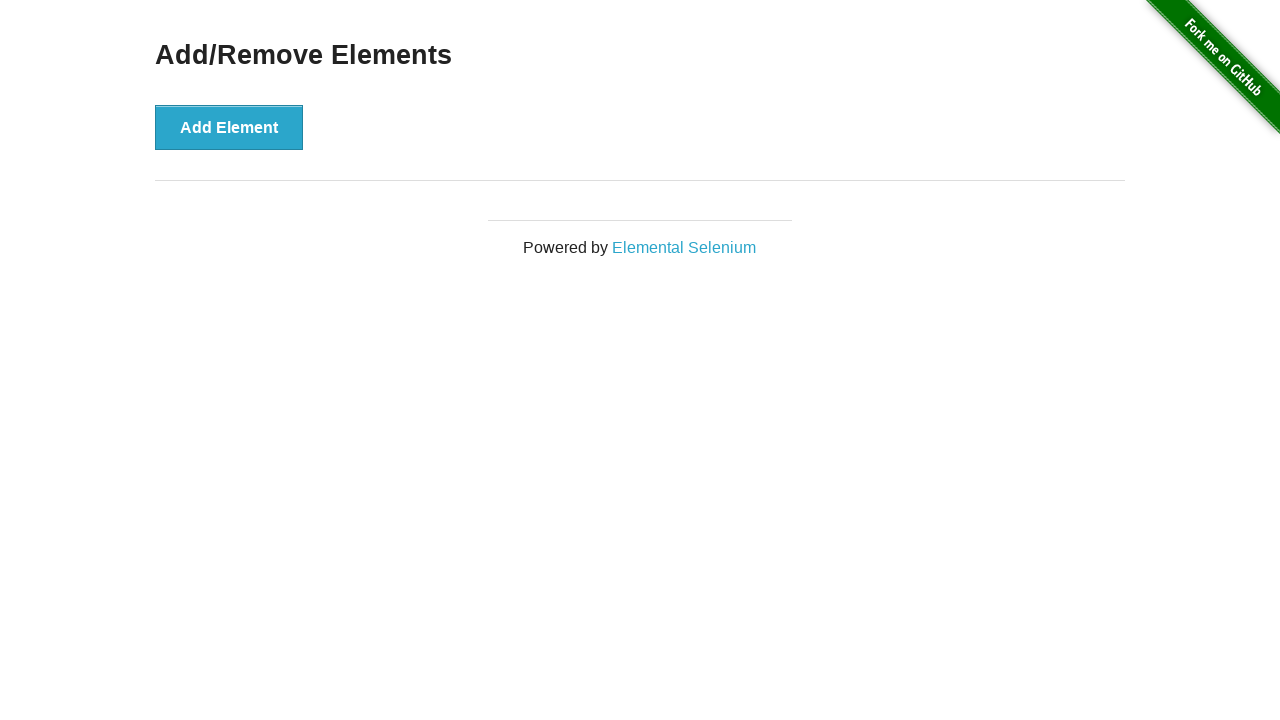

Add Element button is visible
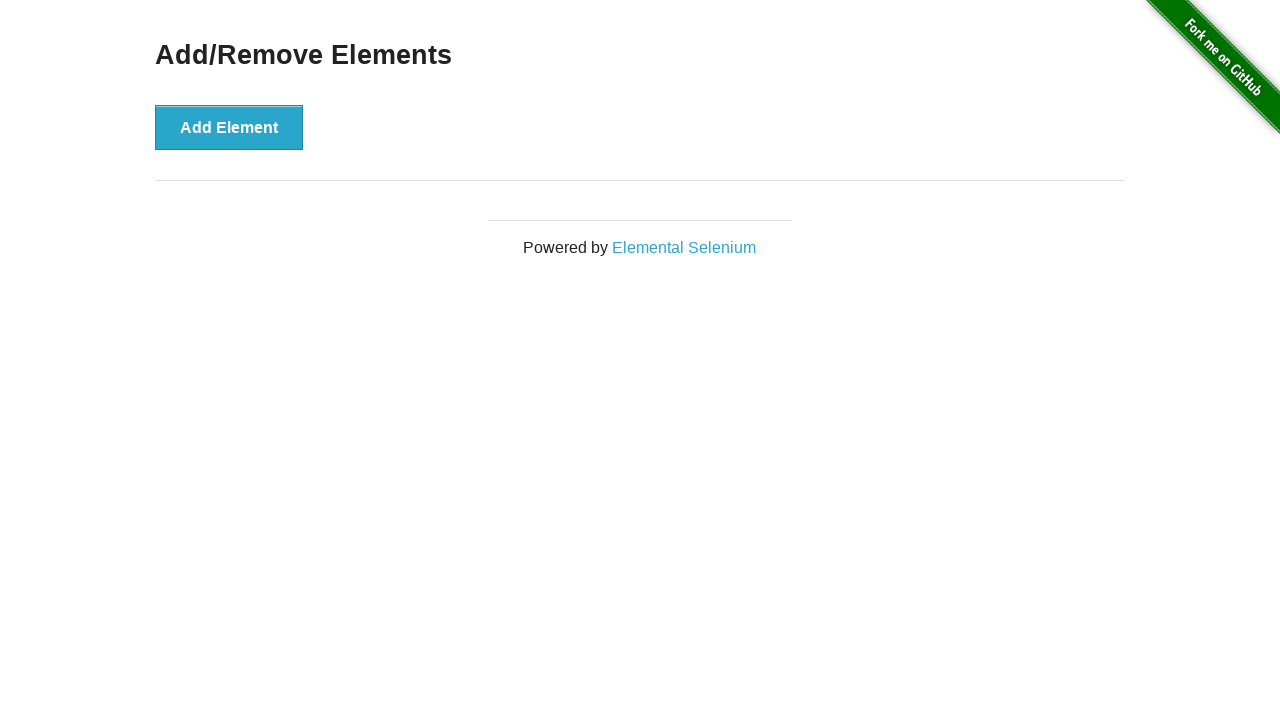

Clicked Add Element button to create a delete button at (229, 127) on button:has-text('Add Element')
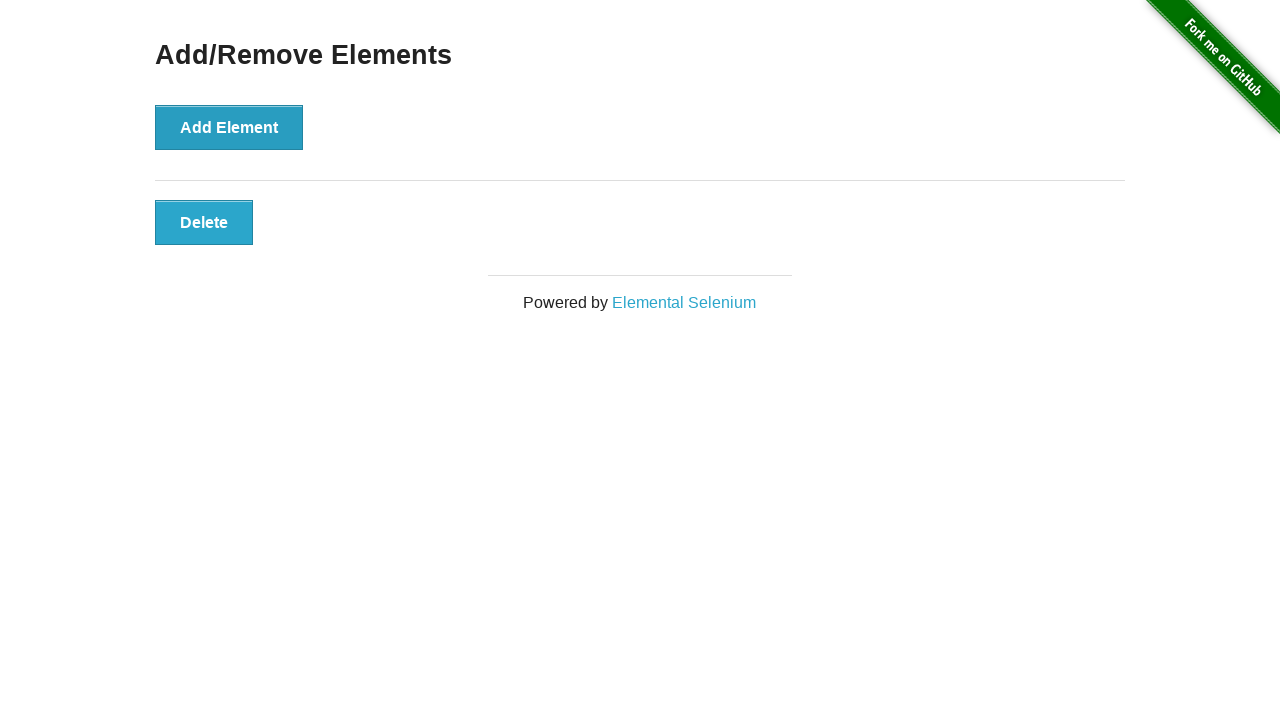

Delete button was added successfully
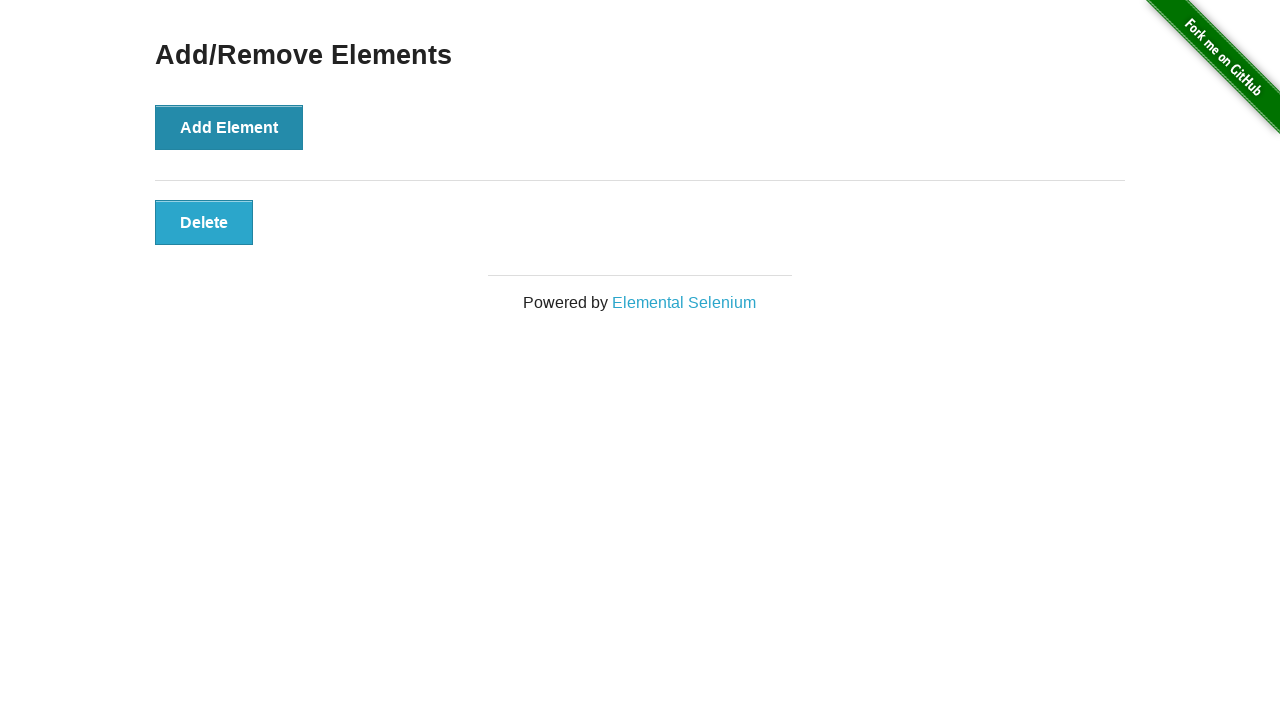

Clicked the Delete button to remove it at (204, 222) on .added-manually
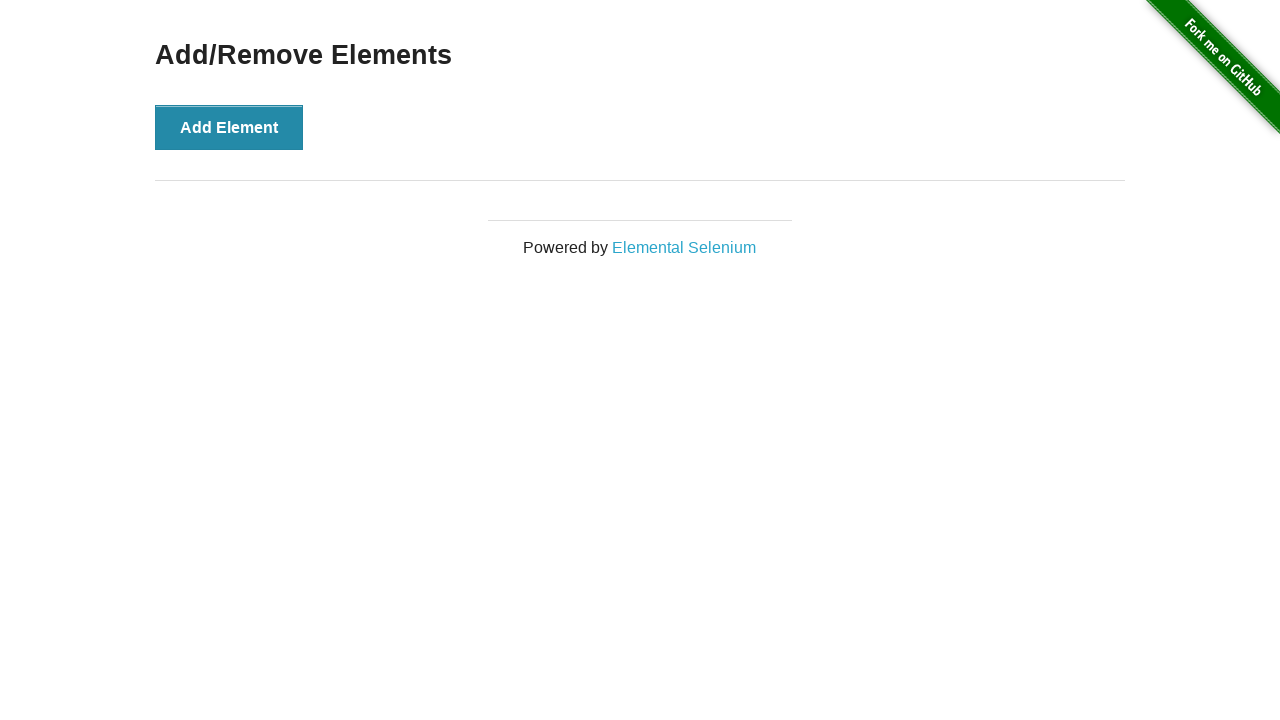

Delete button was removed successfully
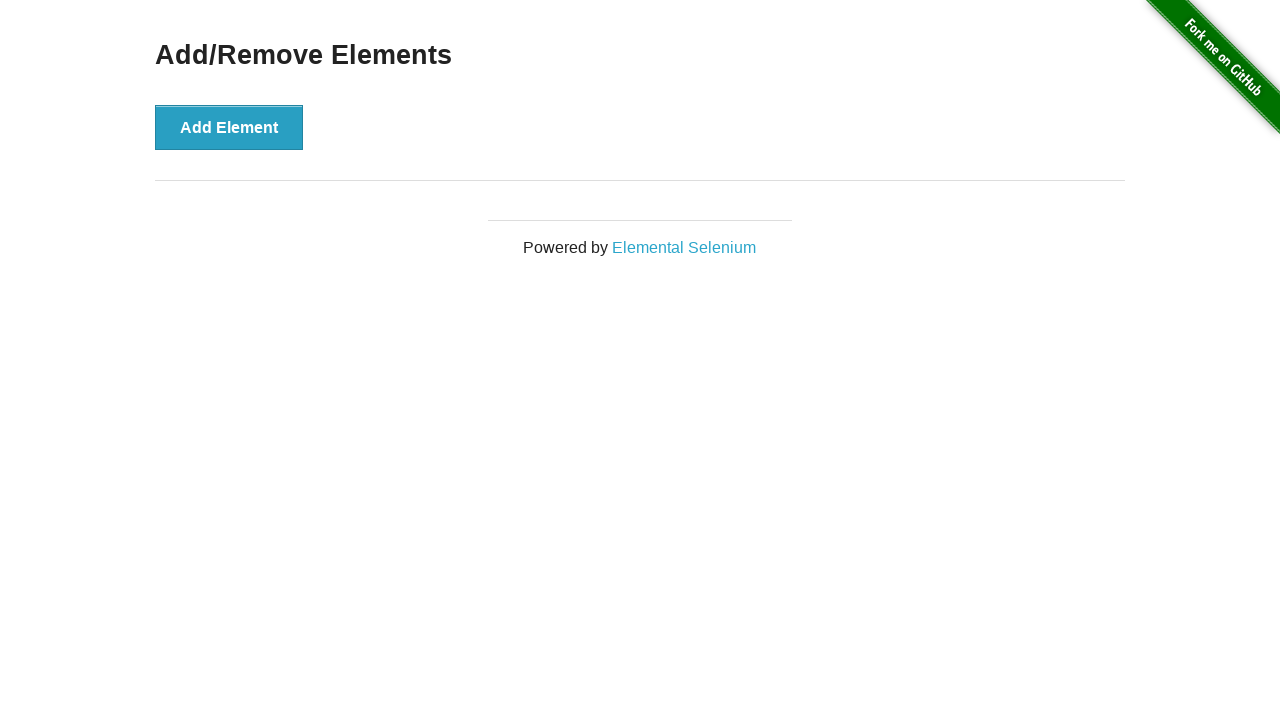

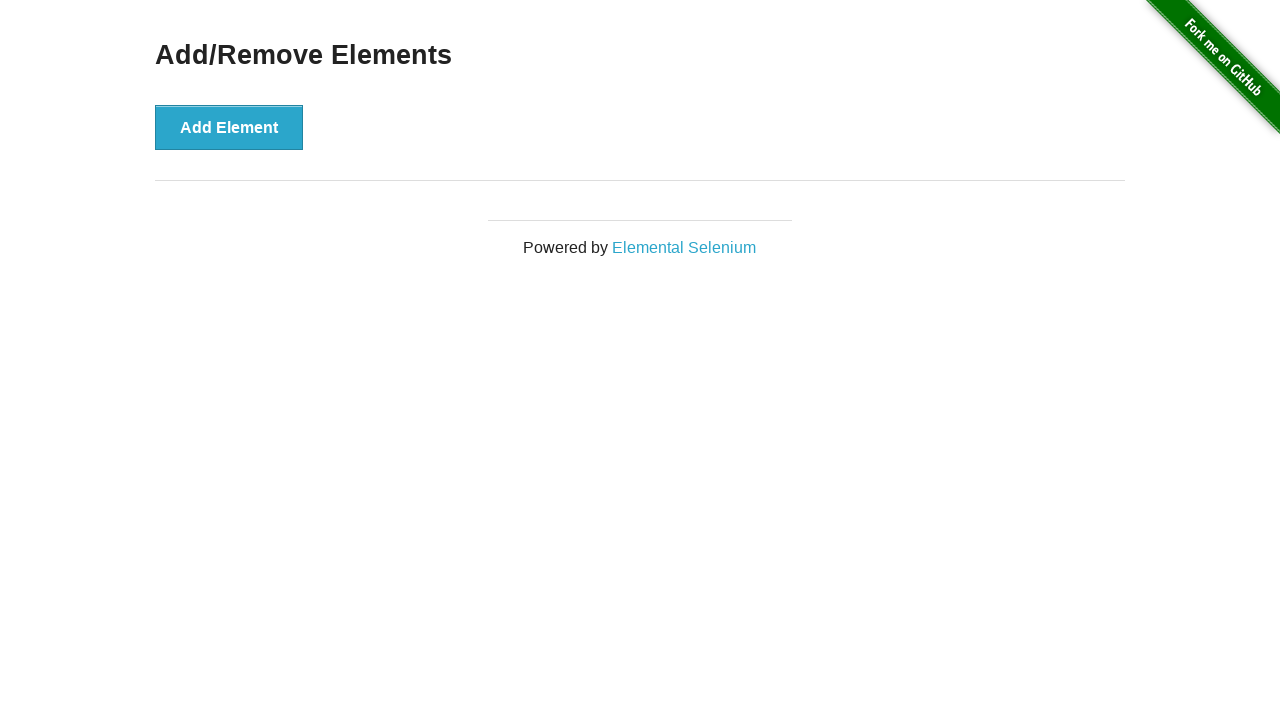